Tests various form controls including checkboxes, radio buttons, and show/hide functionality on an automation practice page

Starting URL: https://rahulshettyacademy.com/AutomationPractice/

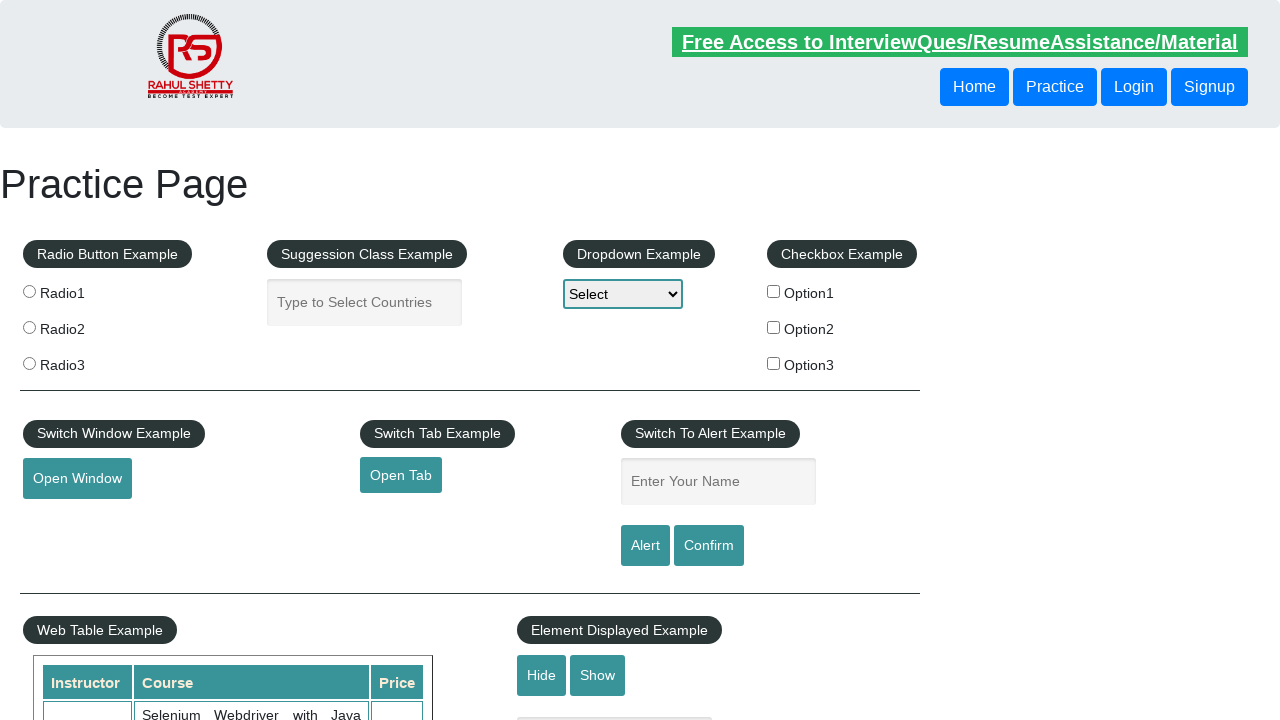

Located all checkbox elements
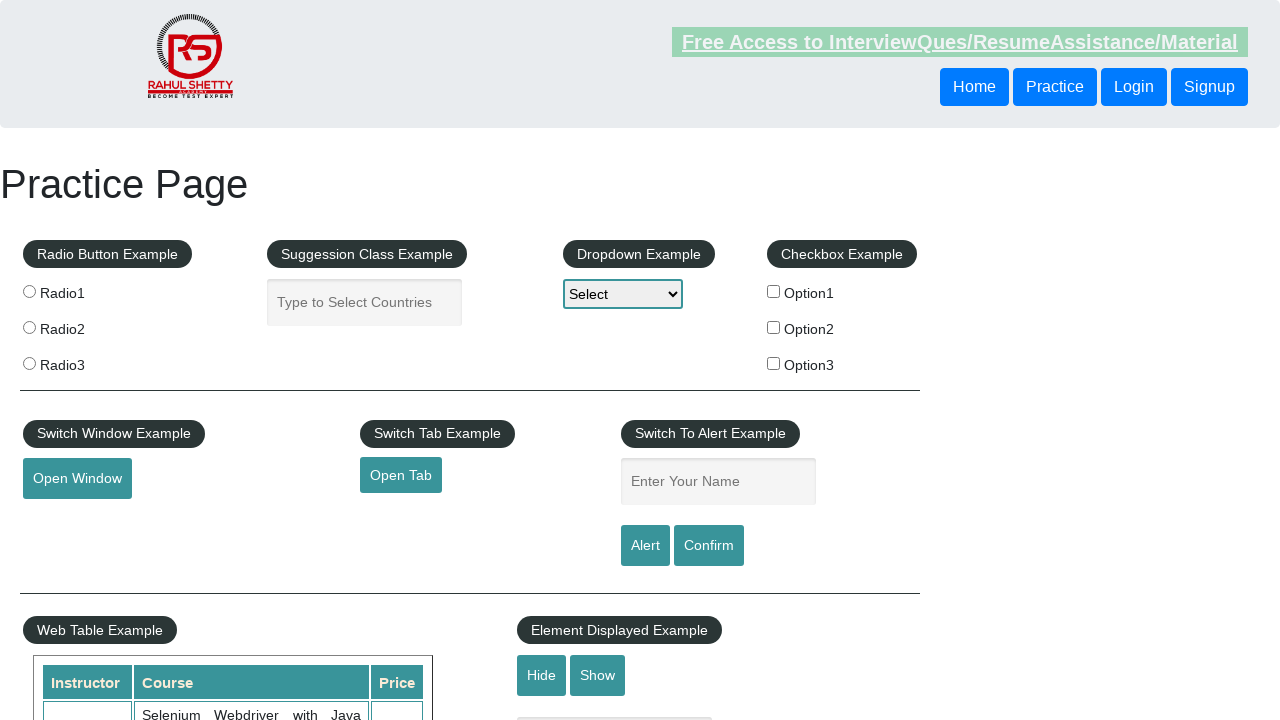

Clicked checkbox with value 'option2' at (774, 327) on xpath=//input[@type='checkbox'] >> nth=1
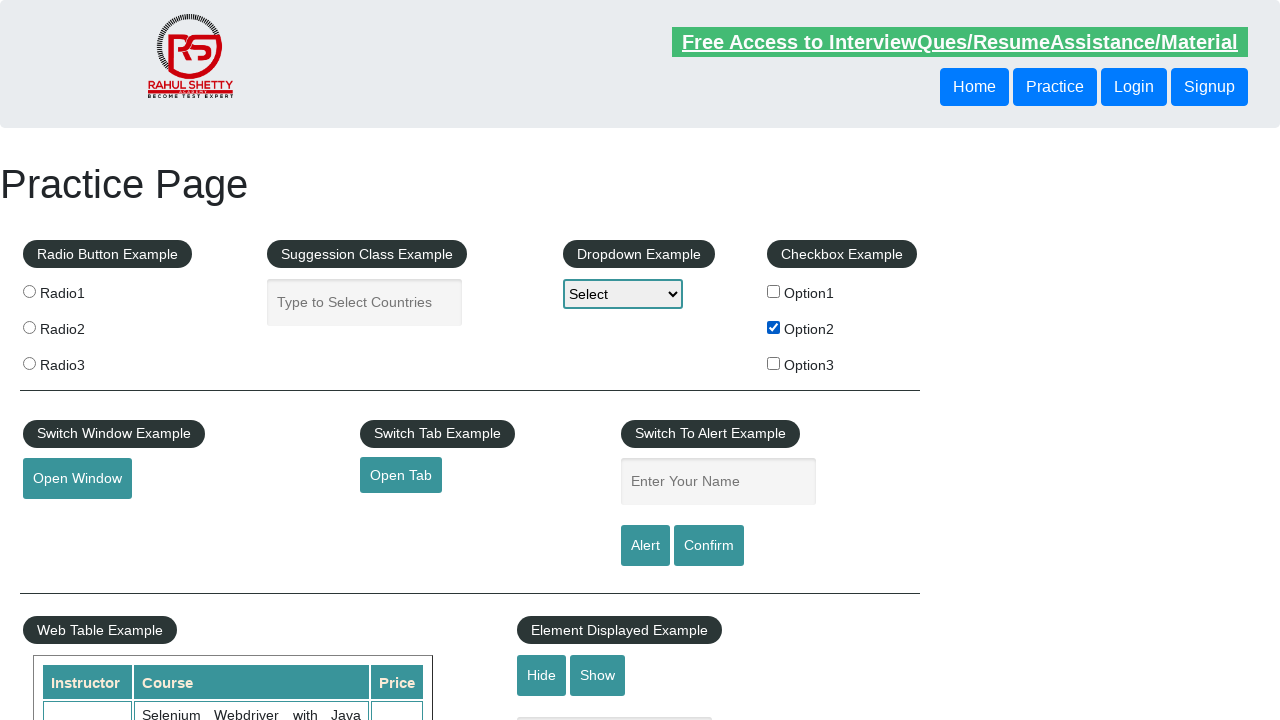

Located all radio button elements
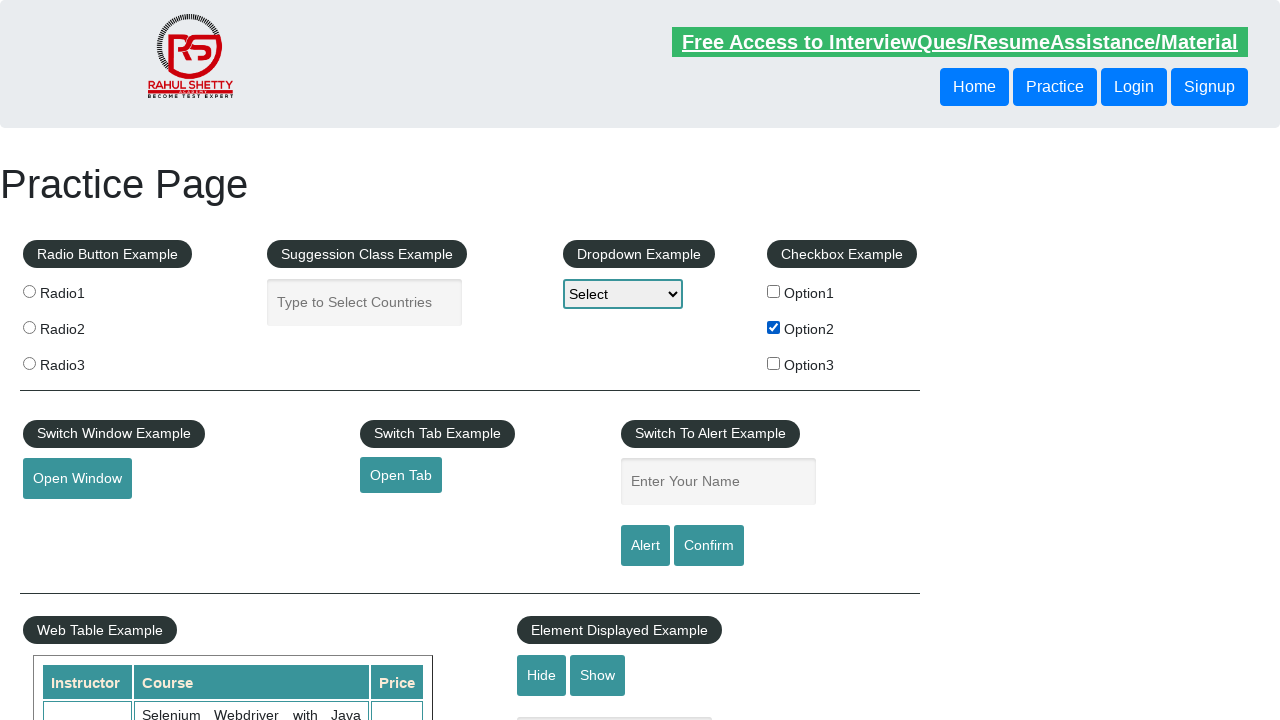

Clicked the second radio button at (29, 327) on .radioButton >> nth=1
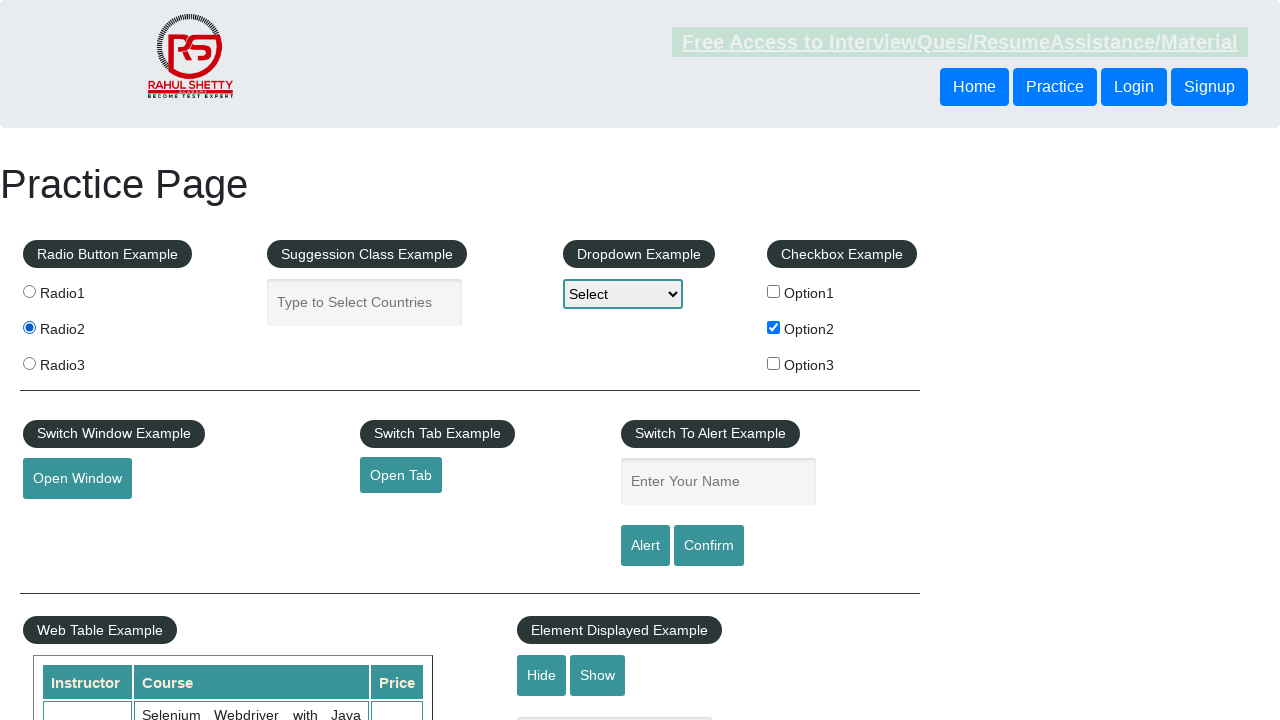

Verified text box is displayed
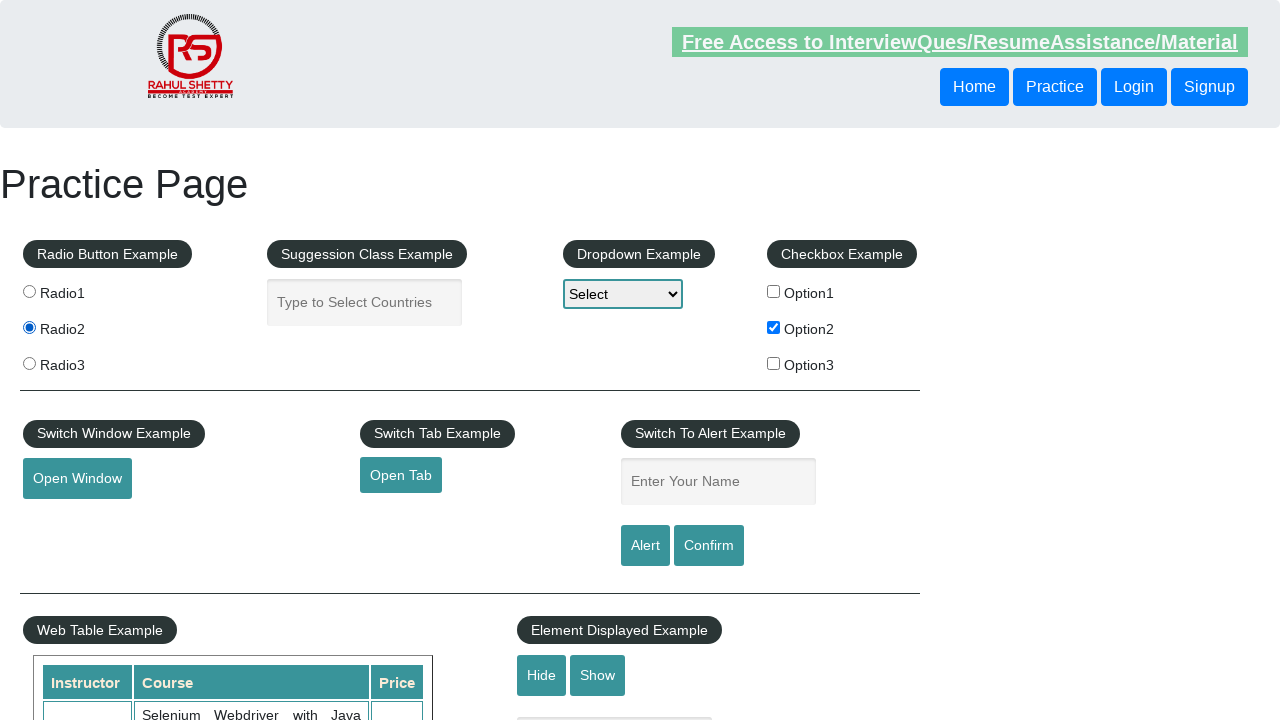

Clicked hide textbox button at (542, 675) on #hide-textbox
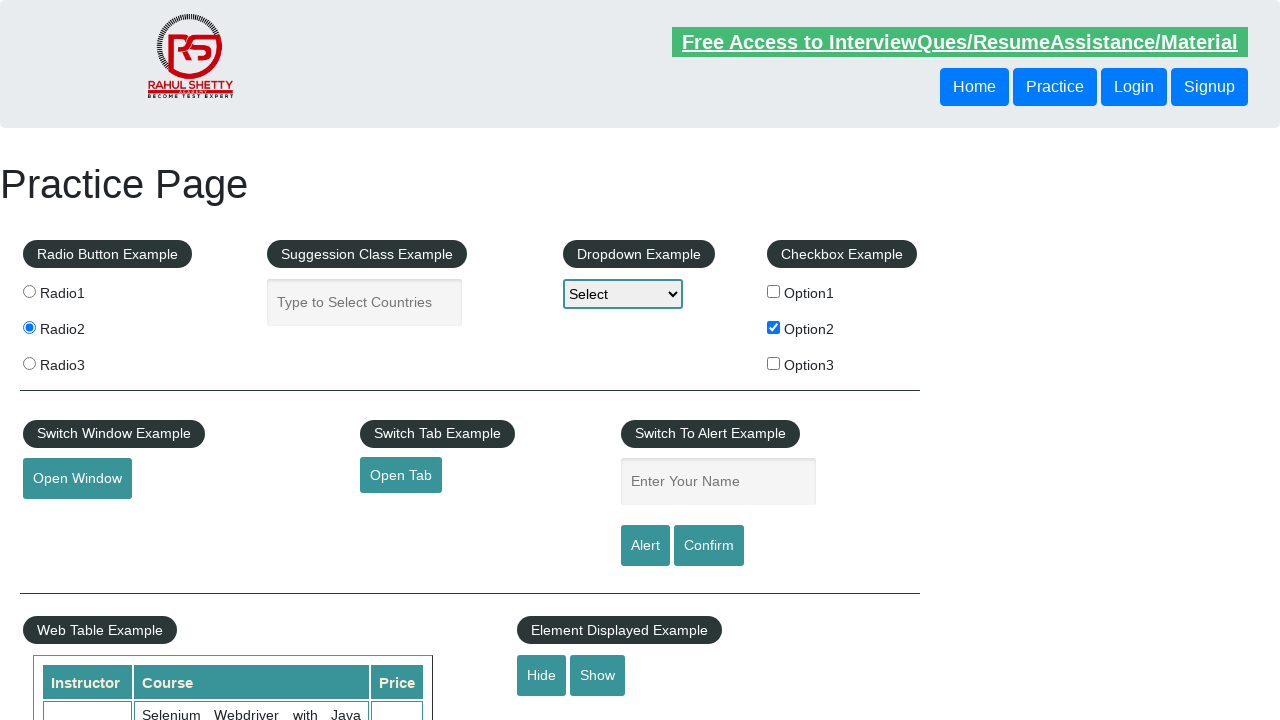

Verified text box is hidden after clicking hide button
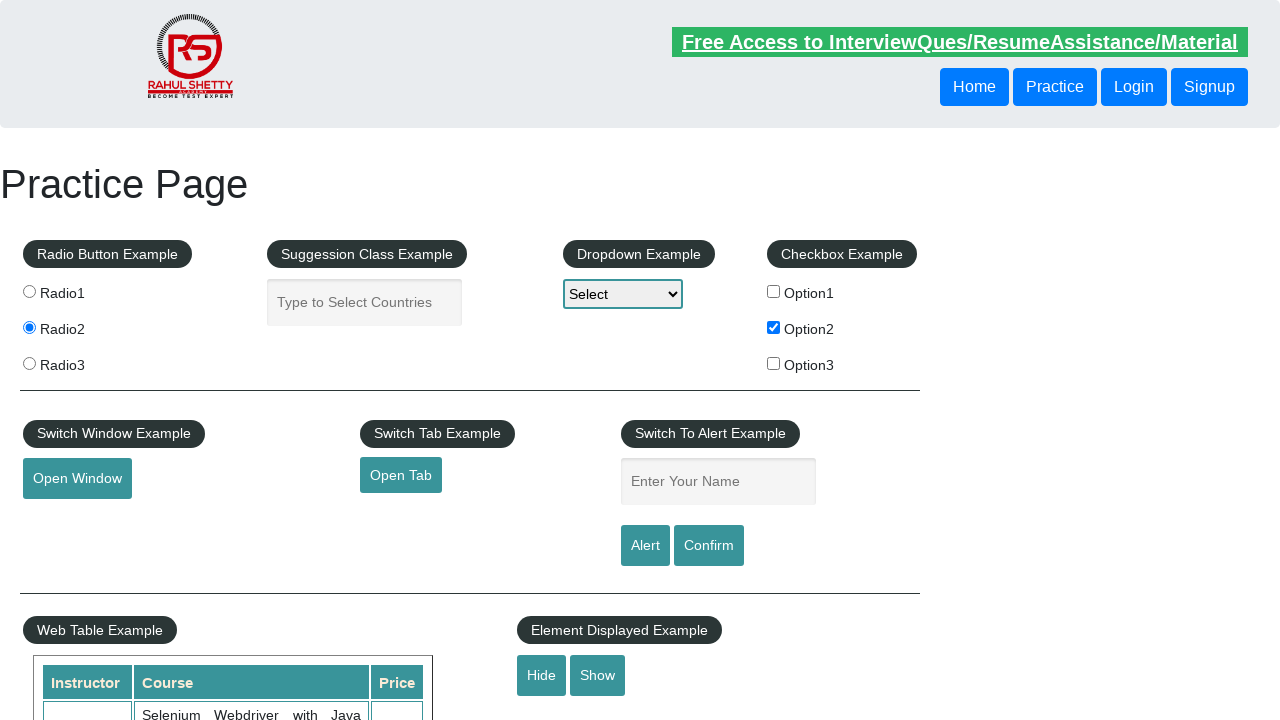

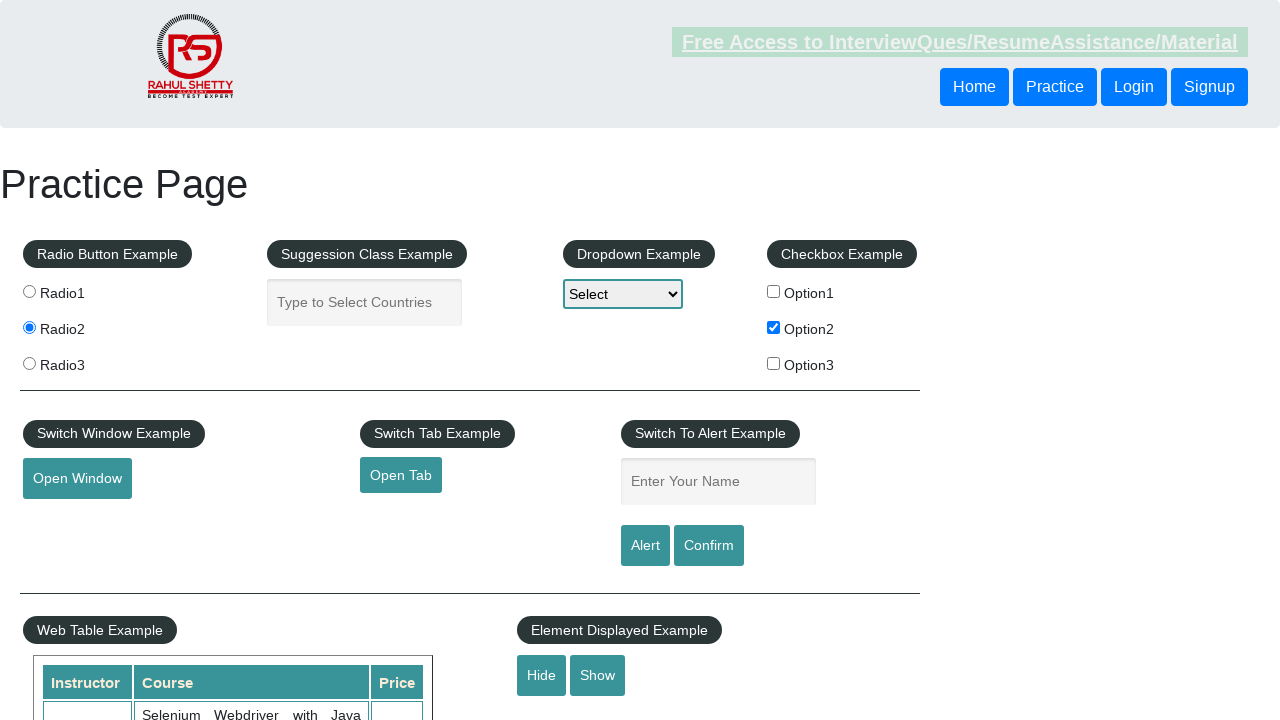